Tests finding and clicking a link by its text (a calculated mathematical value), then fills out a form with first name, last name, city, and country fields, and submits it.

Starting URL: http://suninjuly.github.io/find_link_text

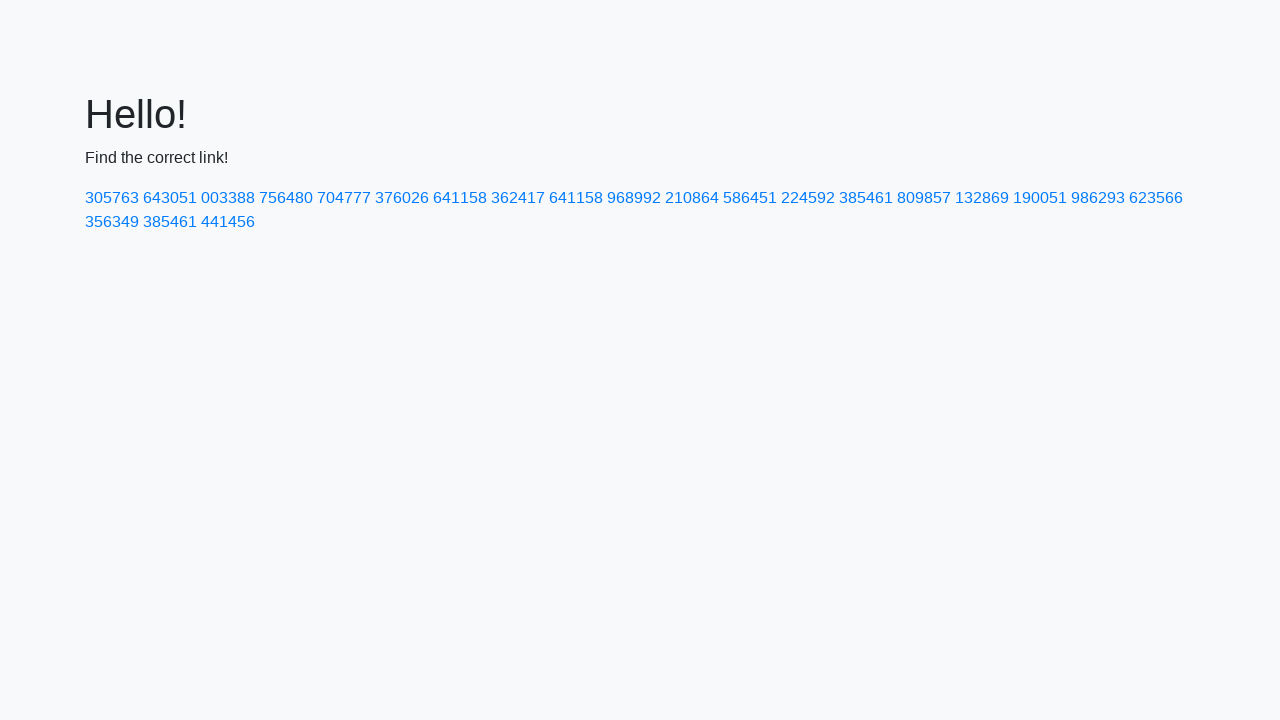

Clicked link with calculated text value '224592' at (808, 198) on a:text('224592')
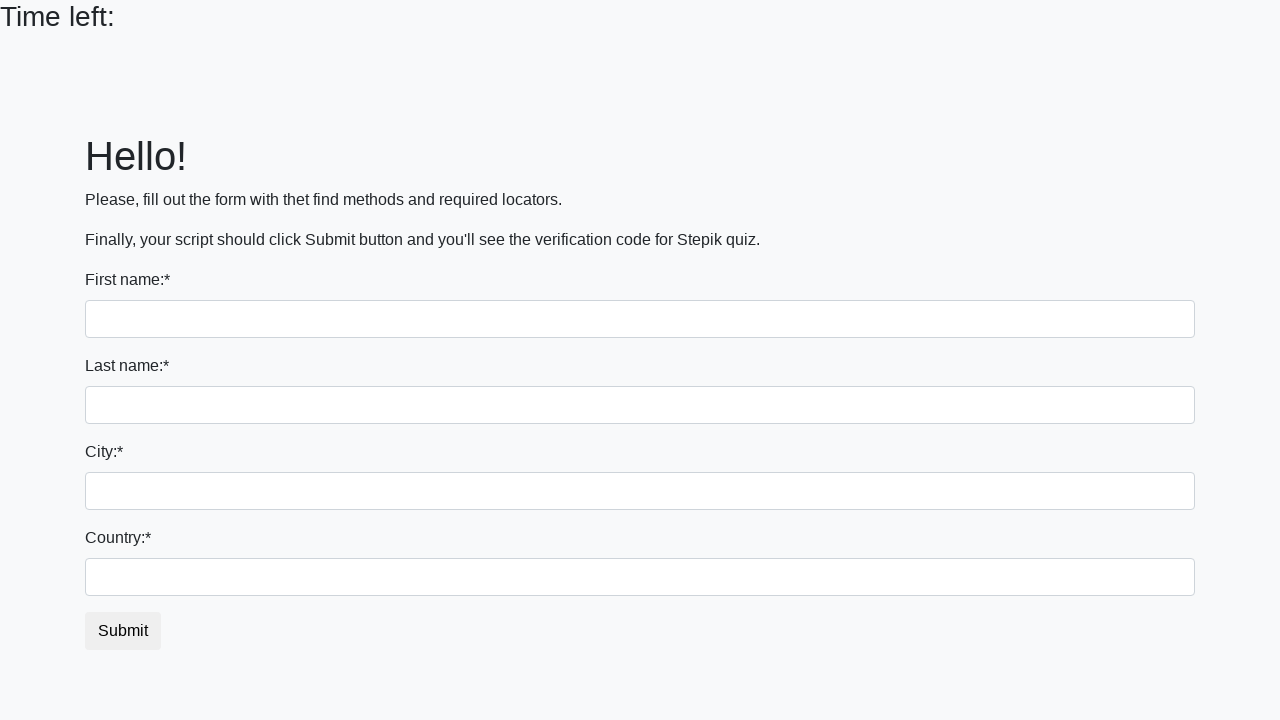

Filled first name field with 'Ivan' on input[name='first_name']
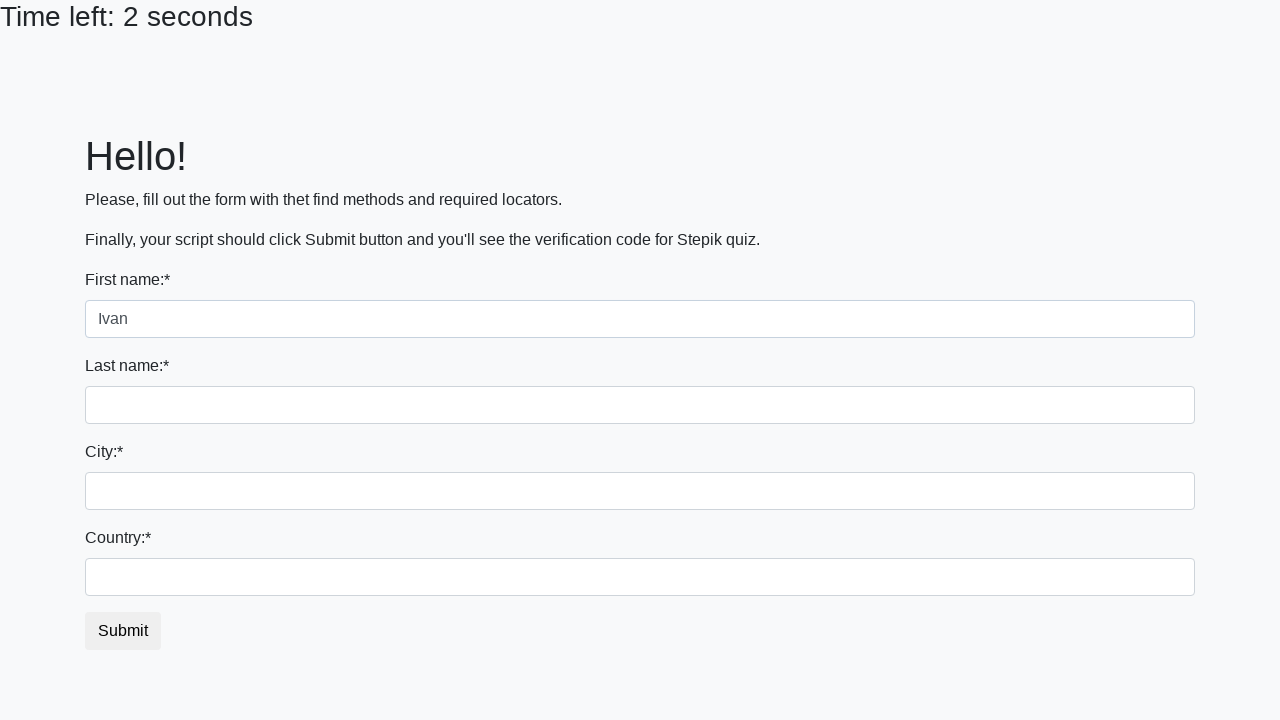

Filled last name field with 'Petrov' on input[name='last_name']
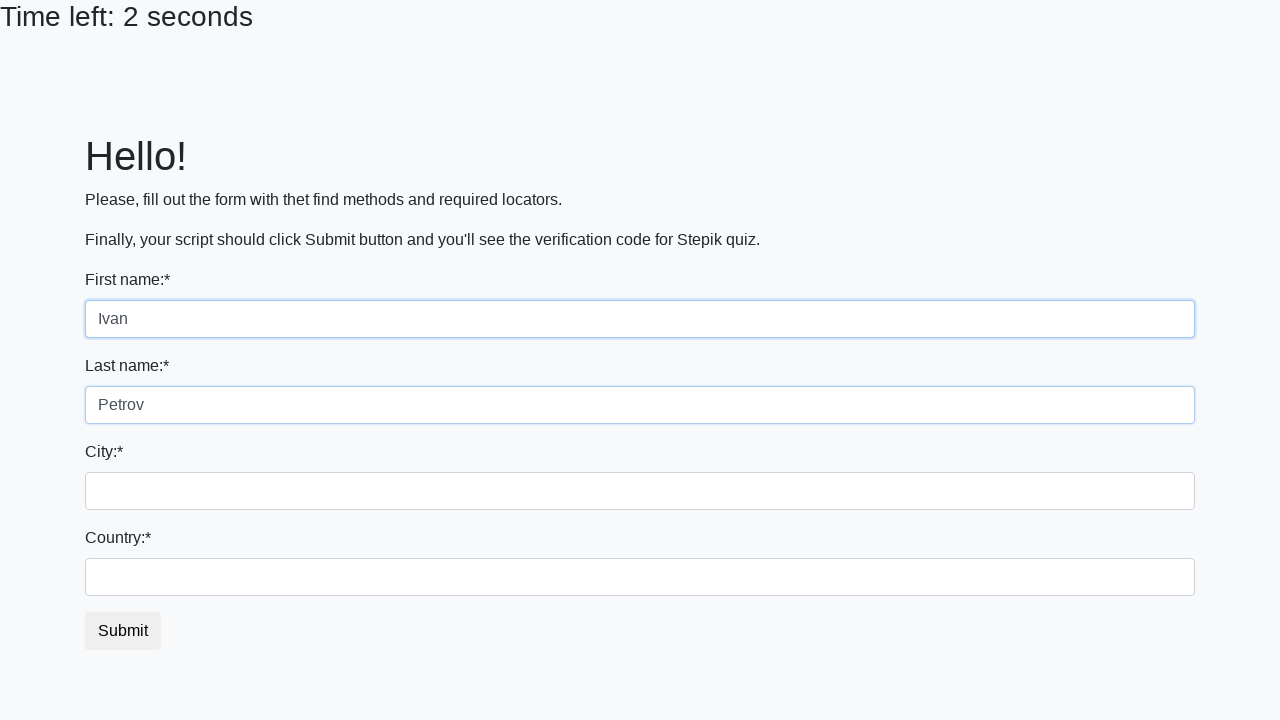

Filled city field with 'Smolensk' on input[name='firstname']
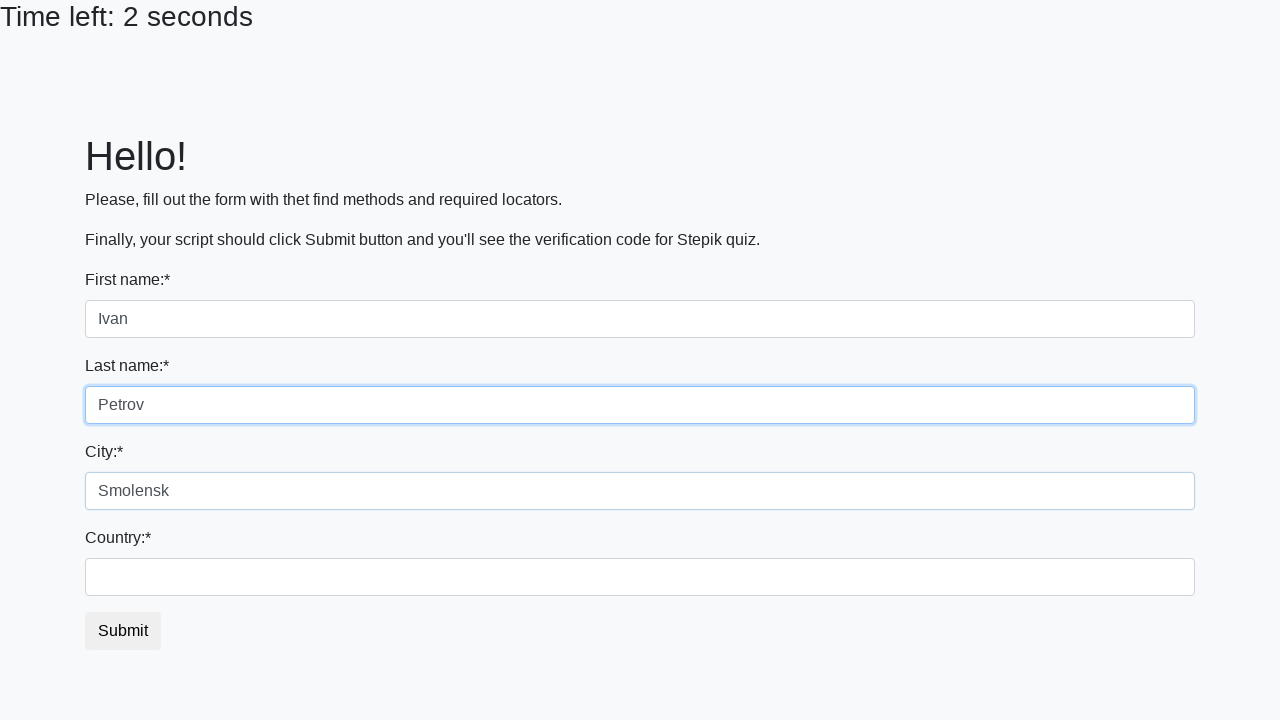

Filled country field with 'Russia' on #country
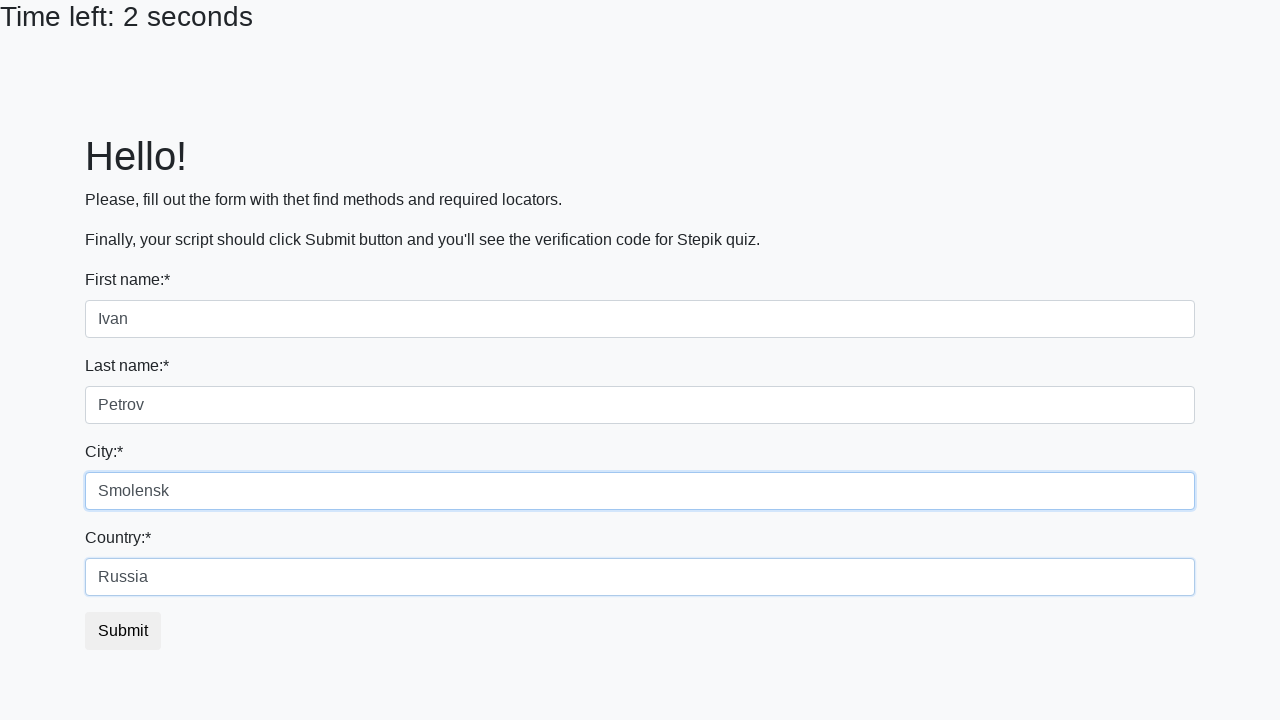

Clicked submit button to submit the form at (123, 631) on button.btn
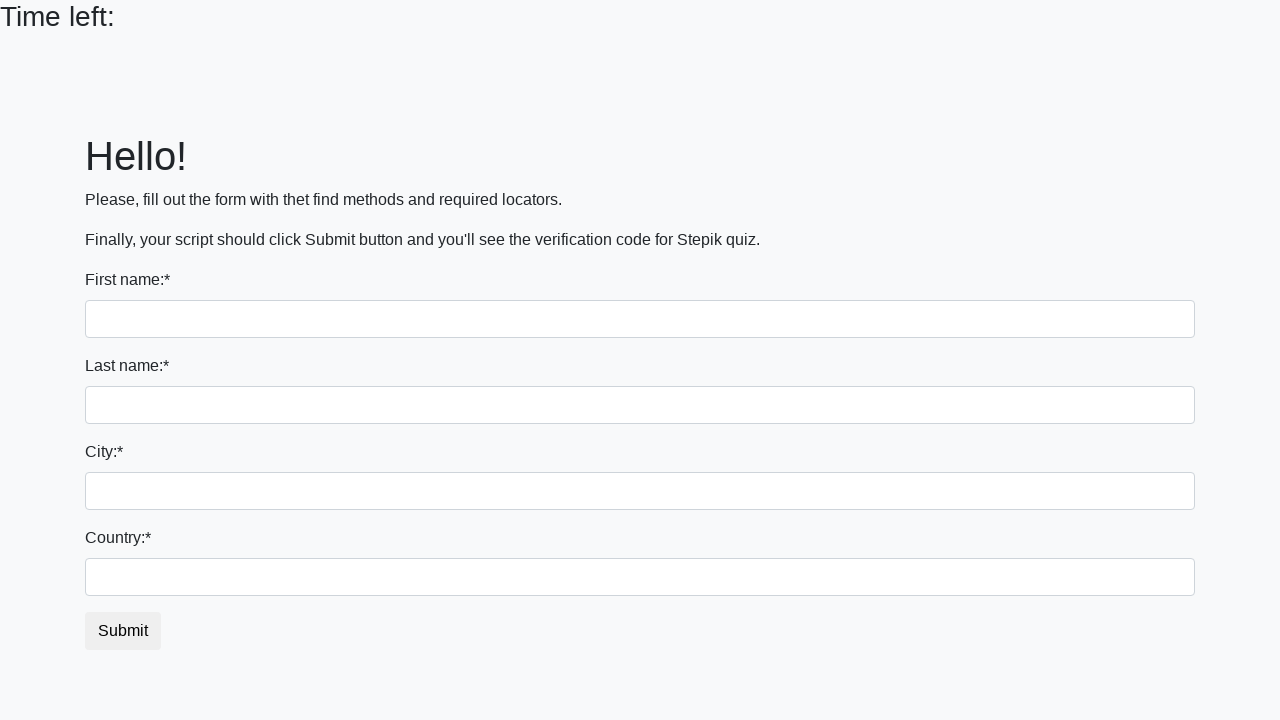

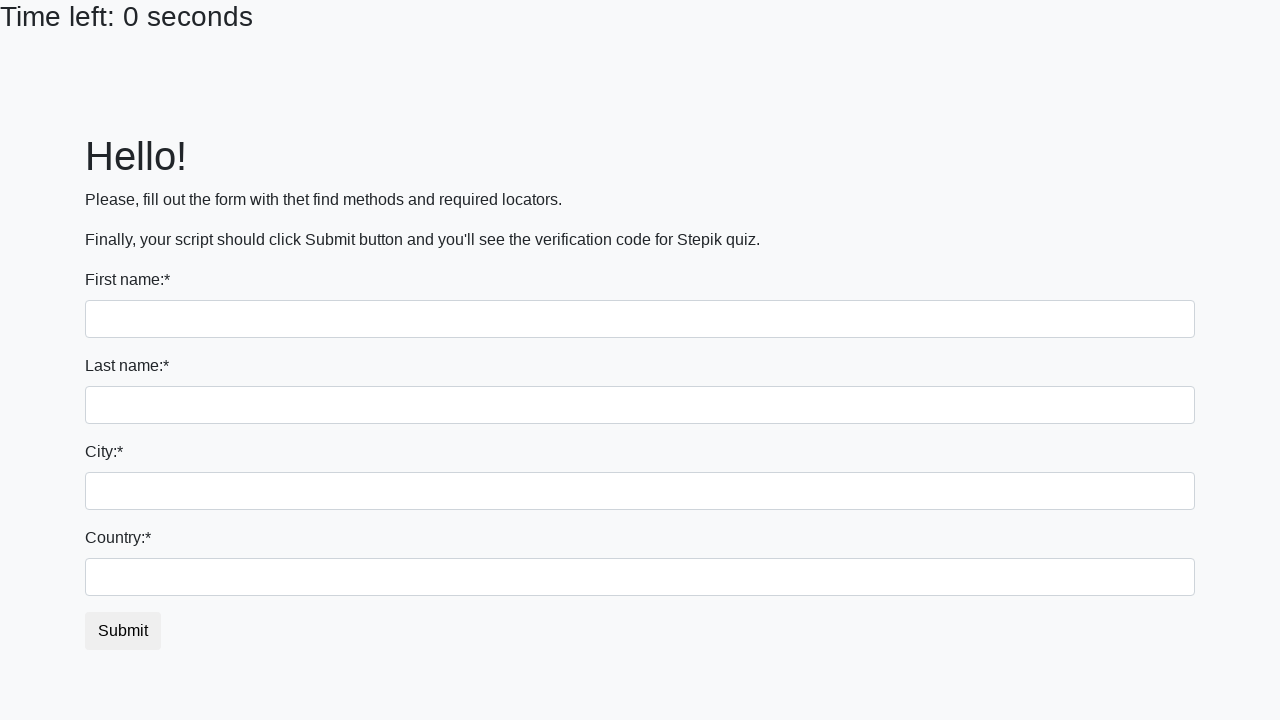